Tests that the clear completed button displays the correct text after marking an item complete.

Starting URL: https://demo.playwright.dev/todomvc

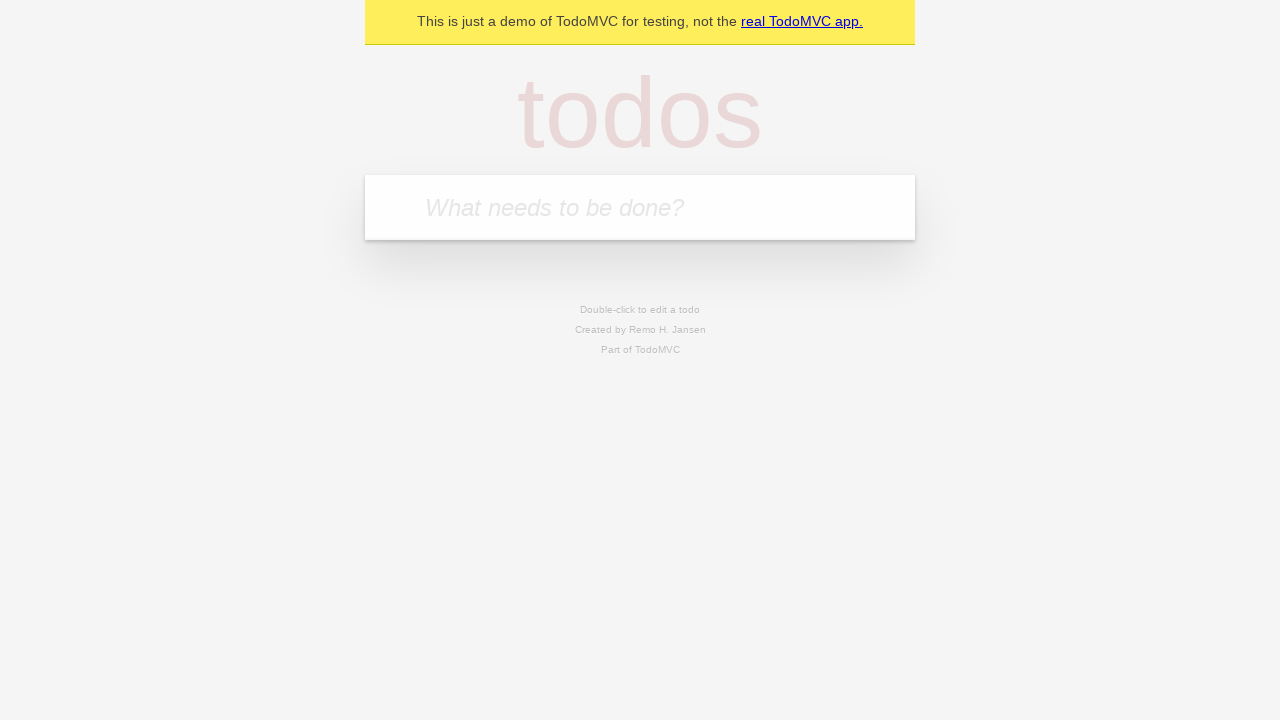

Filled new todo input with 'buy some cheese' on .new-todo
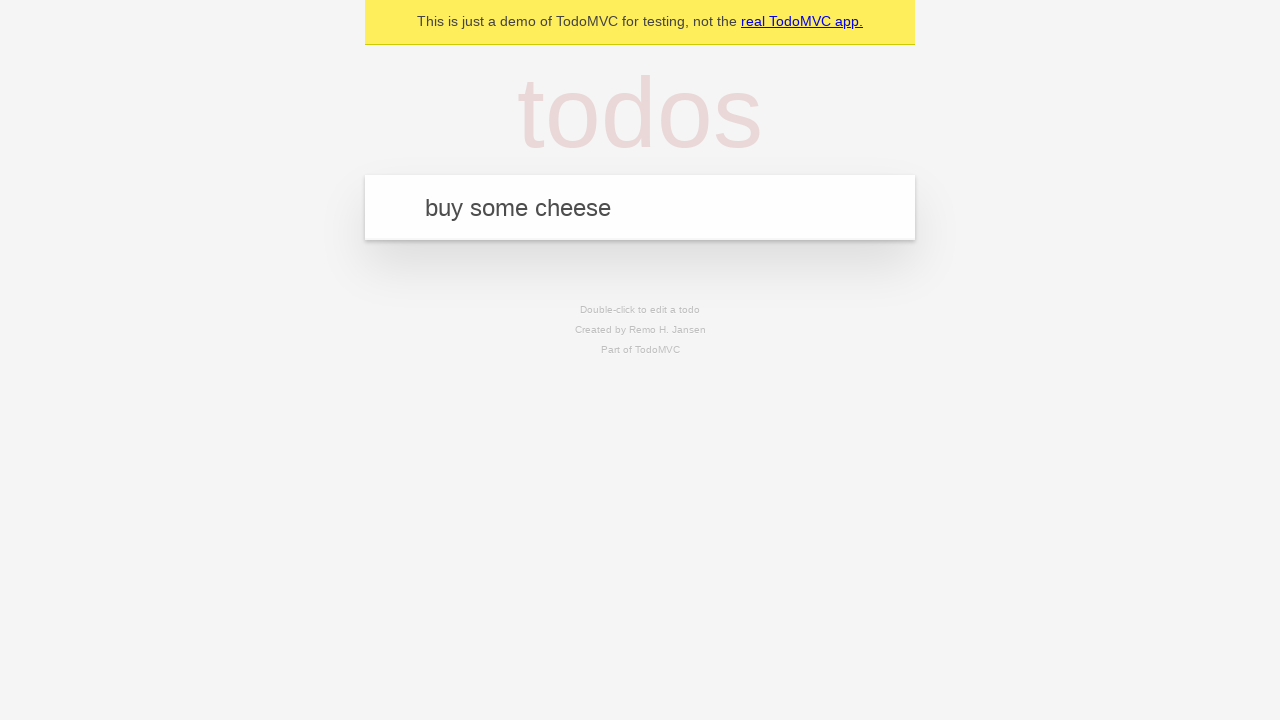

Pressed Enter to create first todo on .new-todo
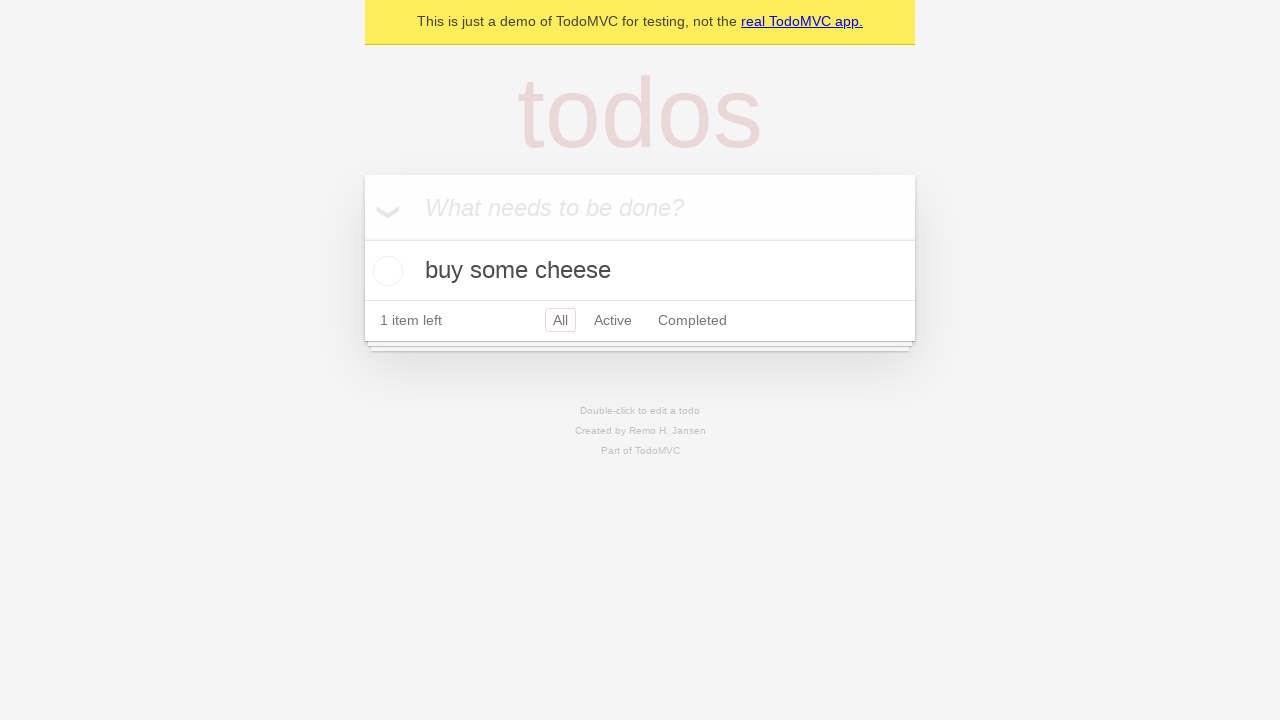

Filled new todo input with 'feed the cat' on .new-todo
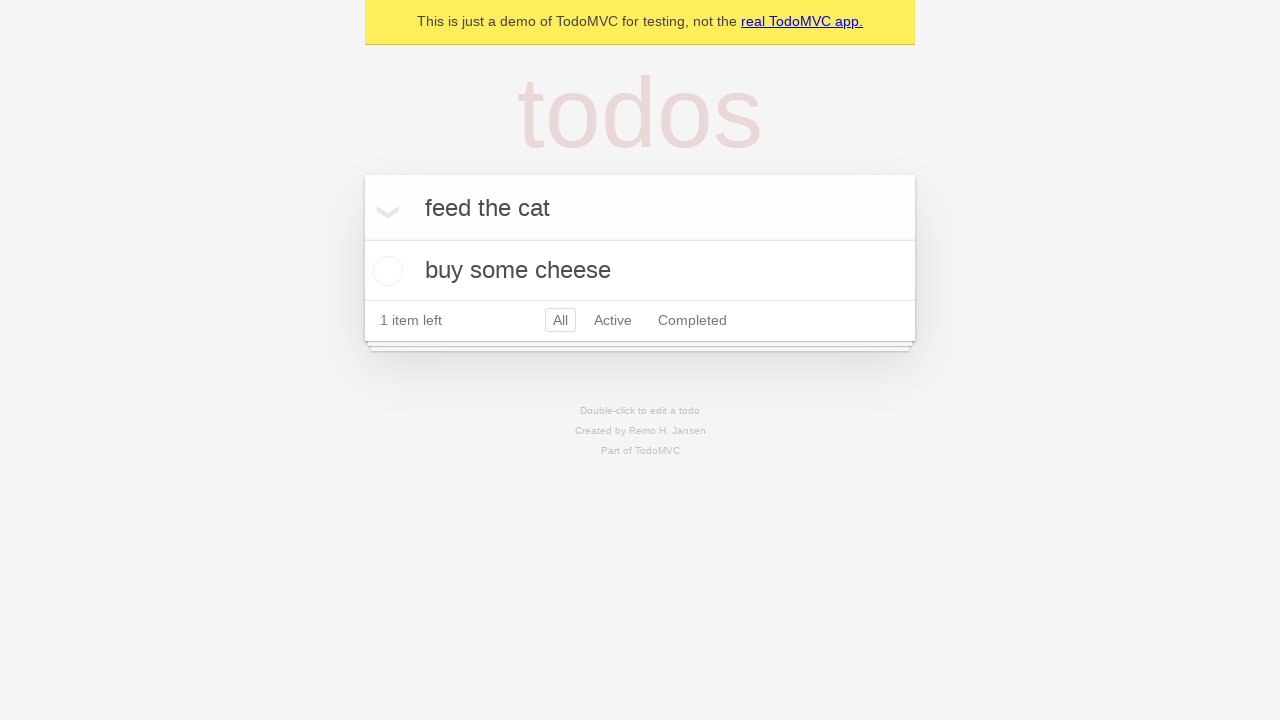

Pressed Enter to create second todo on .new-todo
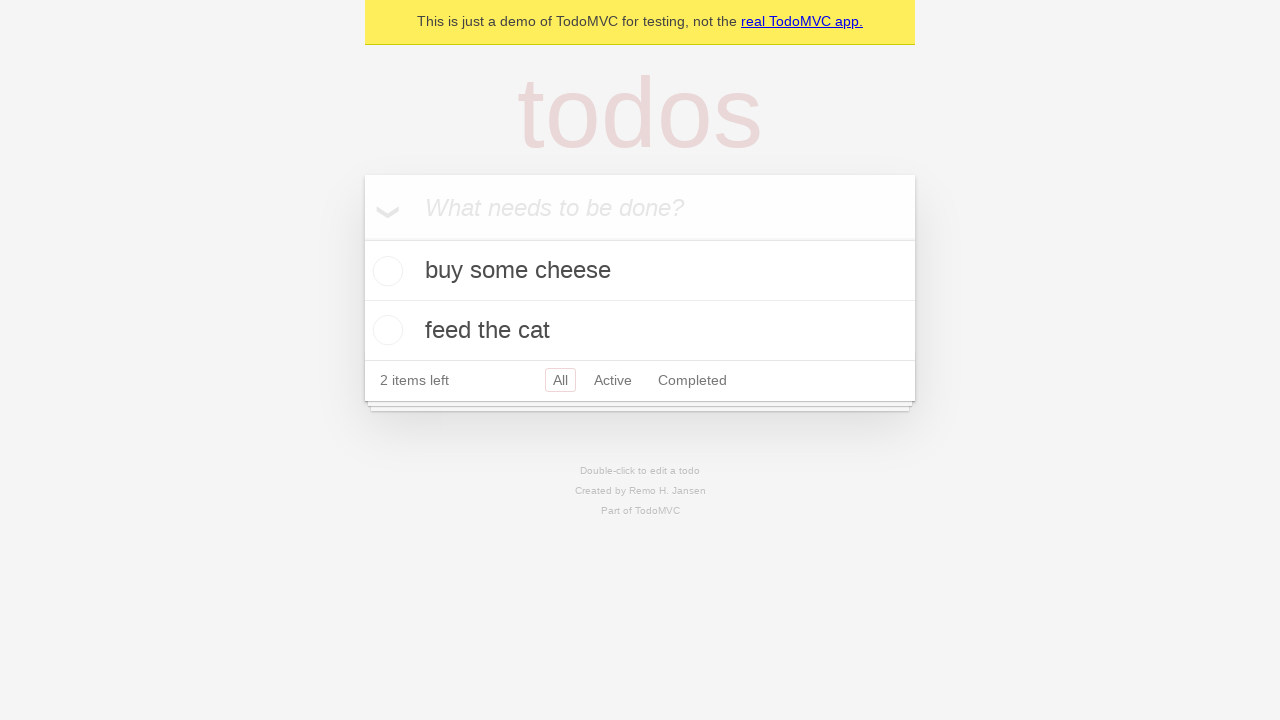

Filled new todo input with 'book a doctors appointment' on .new-todo
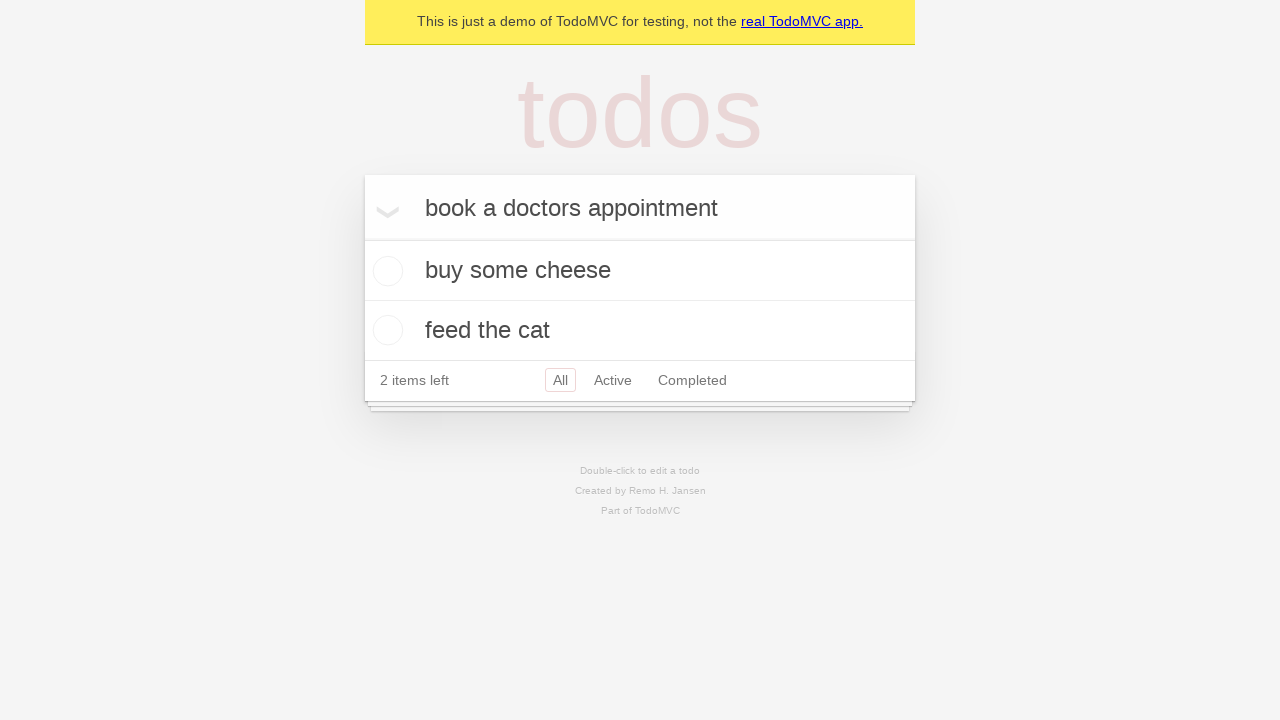

Pressed Enter to create third todo on .new-todo
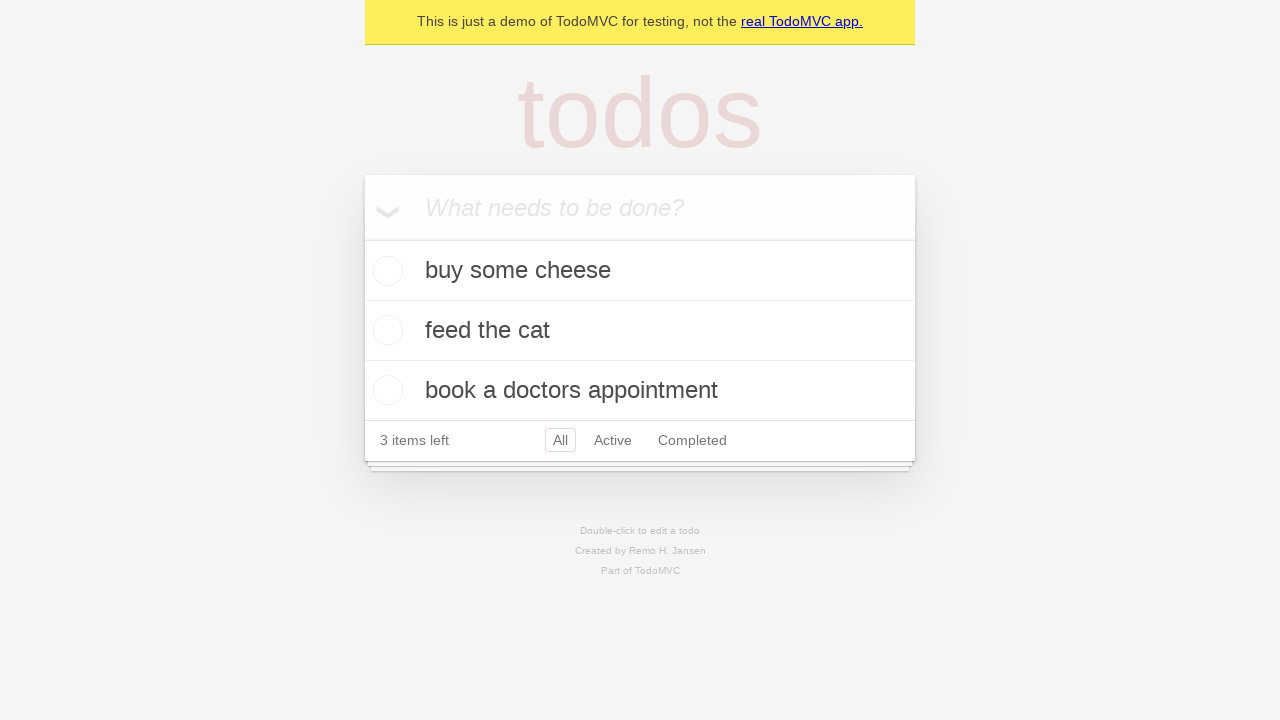

Waited for all 3 todos to be created in the list
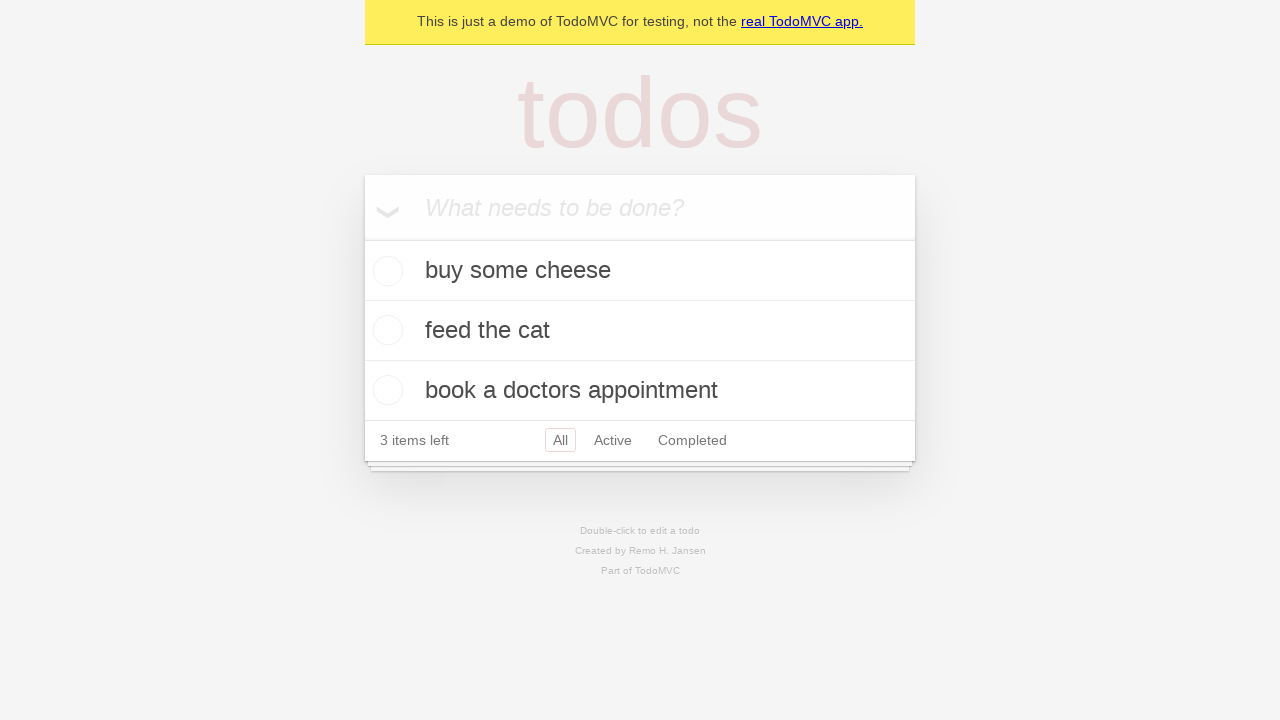

Checked the first todo item as complete at (385, 271) on .todo-list li .toggle >> nth=0
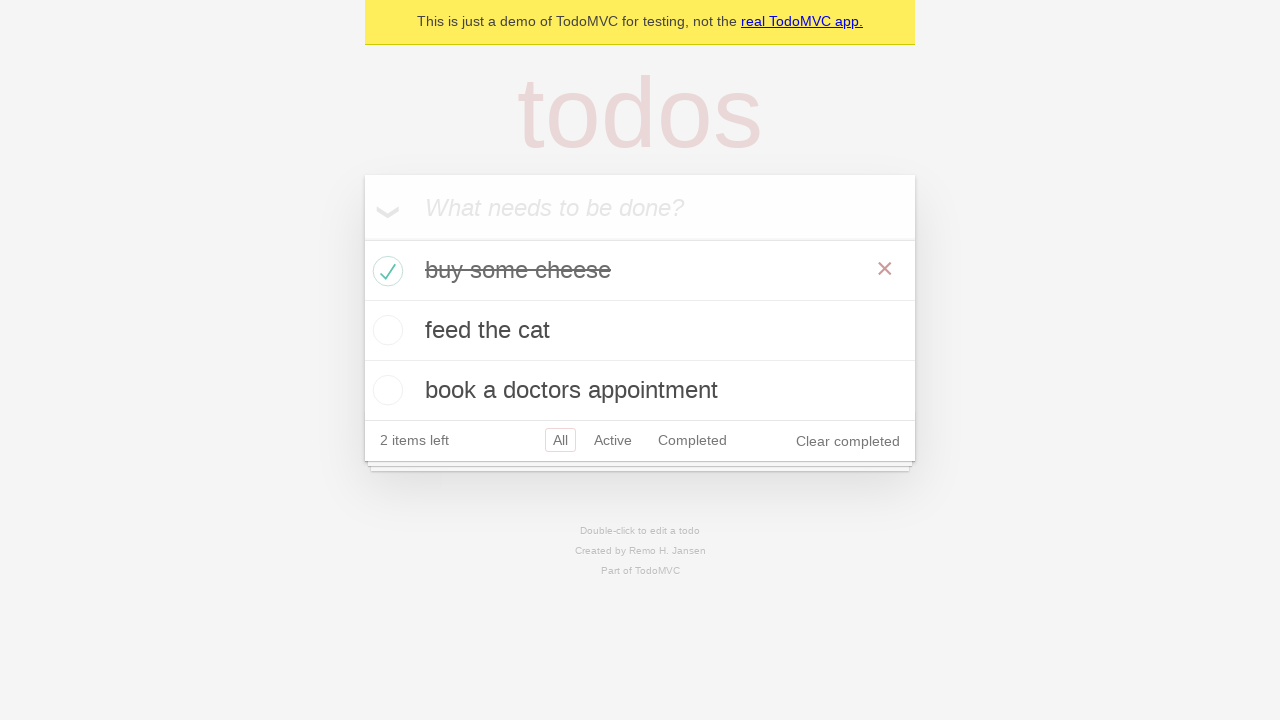

Waited for clear completed button to appear
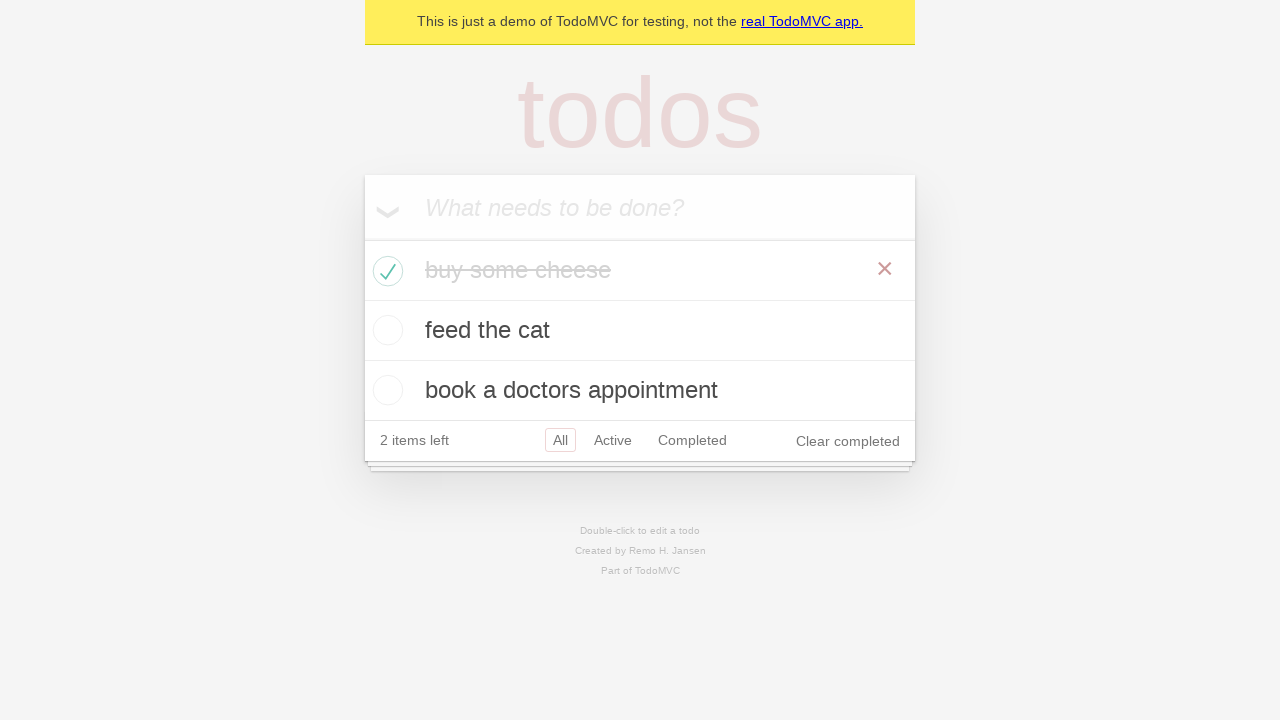

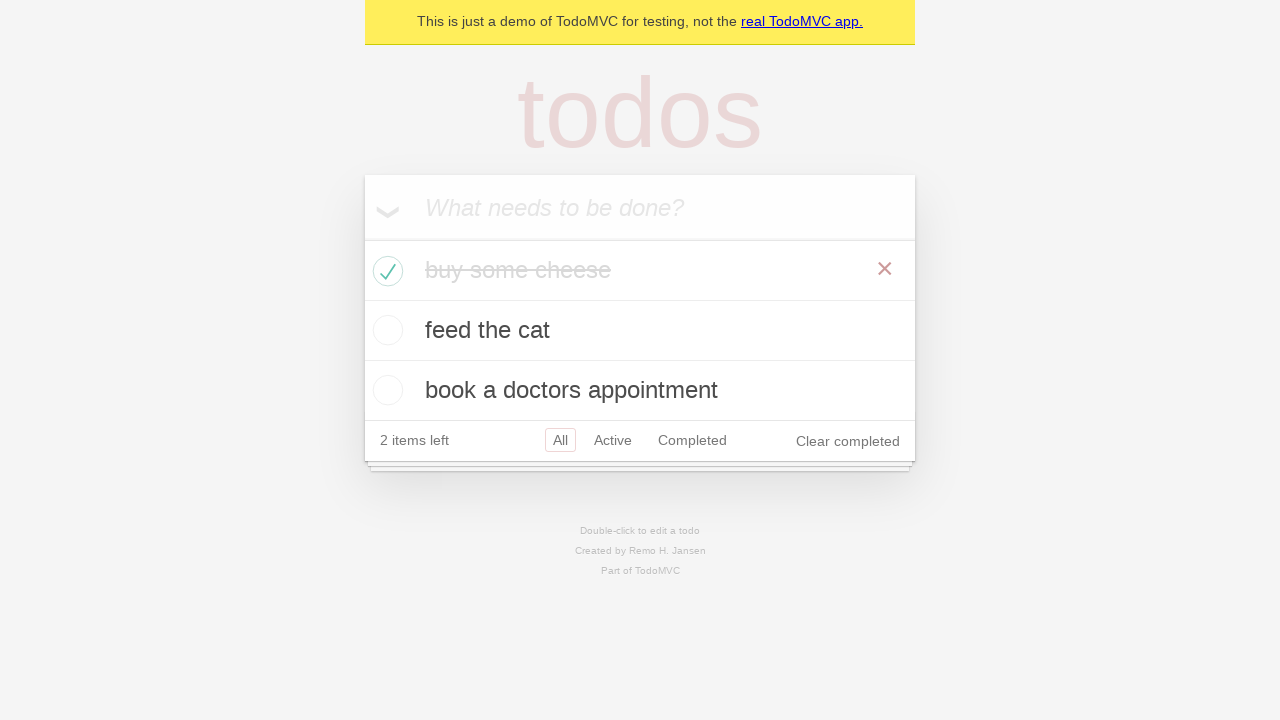